Tests table filtering functionality by searching for "Rice" and verifying that filtered results match the search term

Starting URL: https://rahulshettyacademy.com/seleniumPractise/#/offers

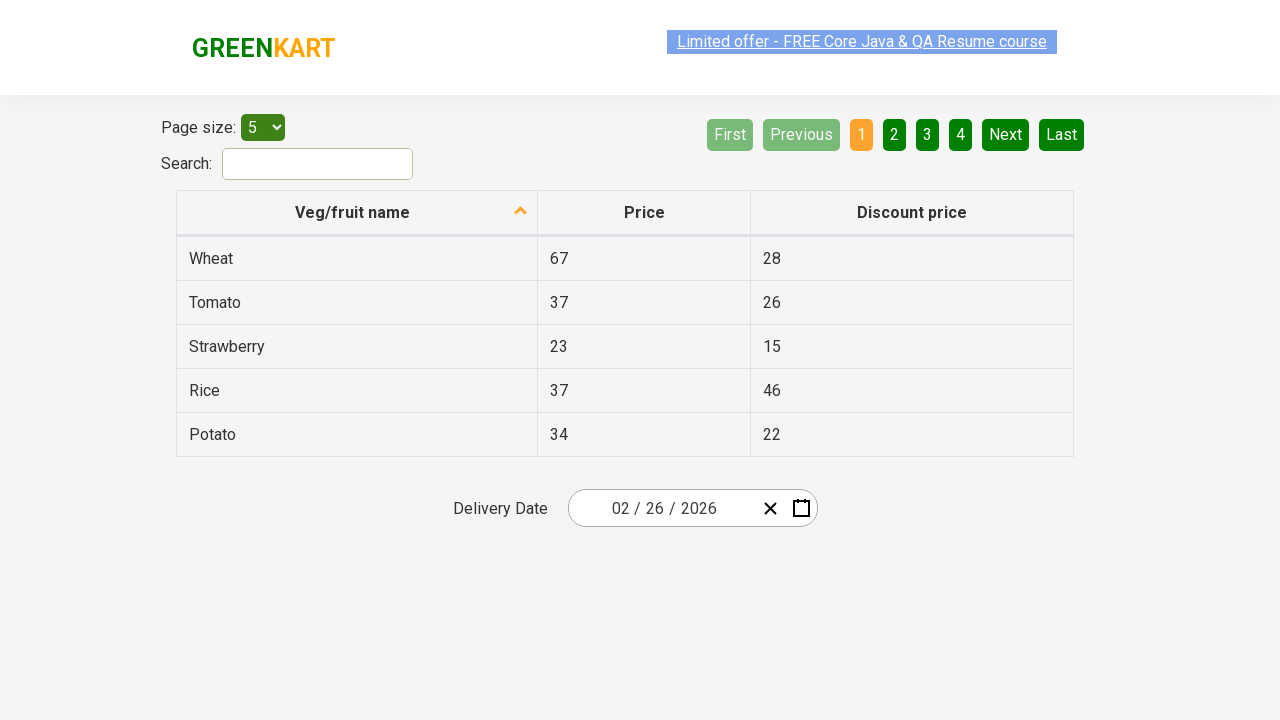

Filled search field with 'Rice' on #search-field
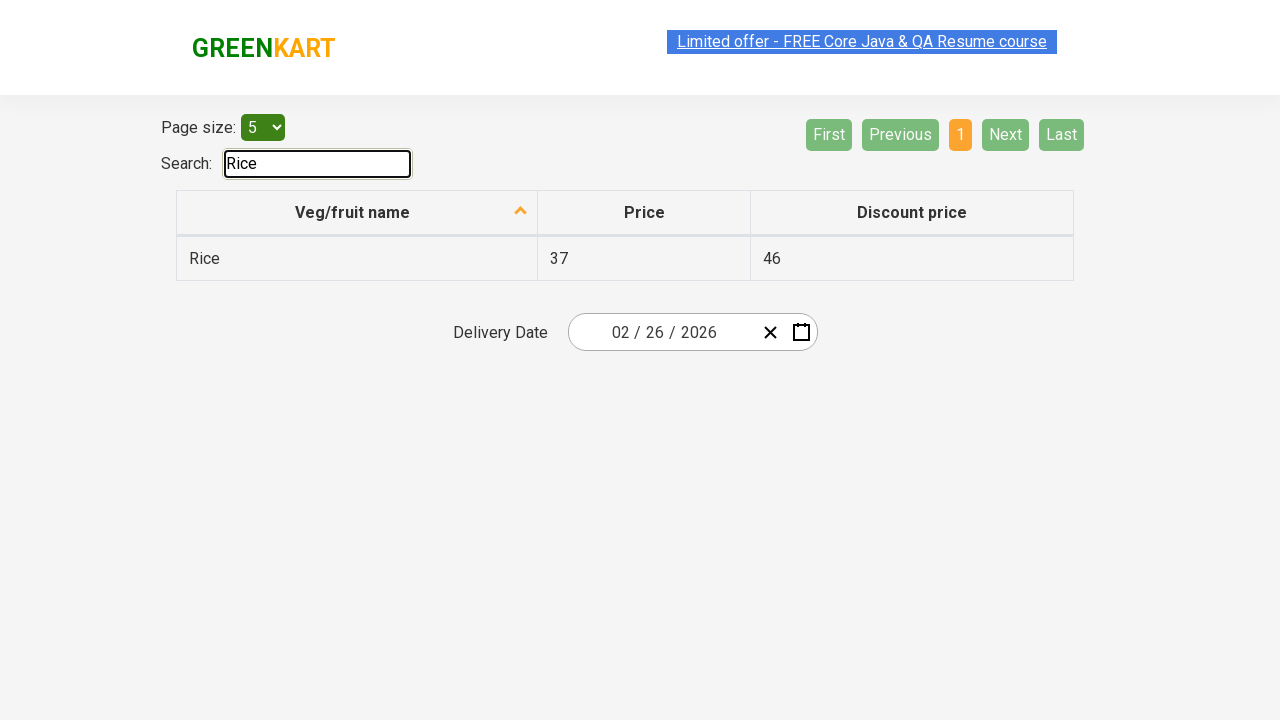

Waited for table to update with filtered results
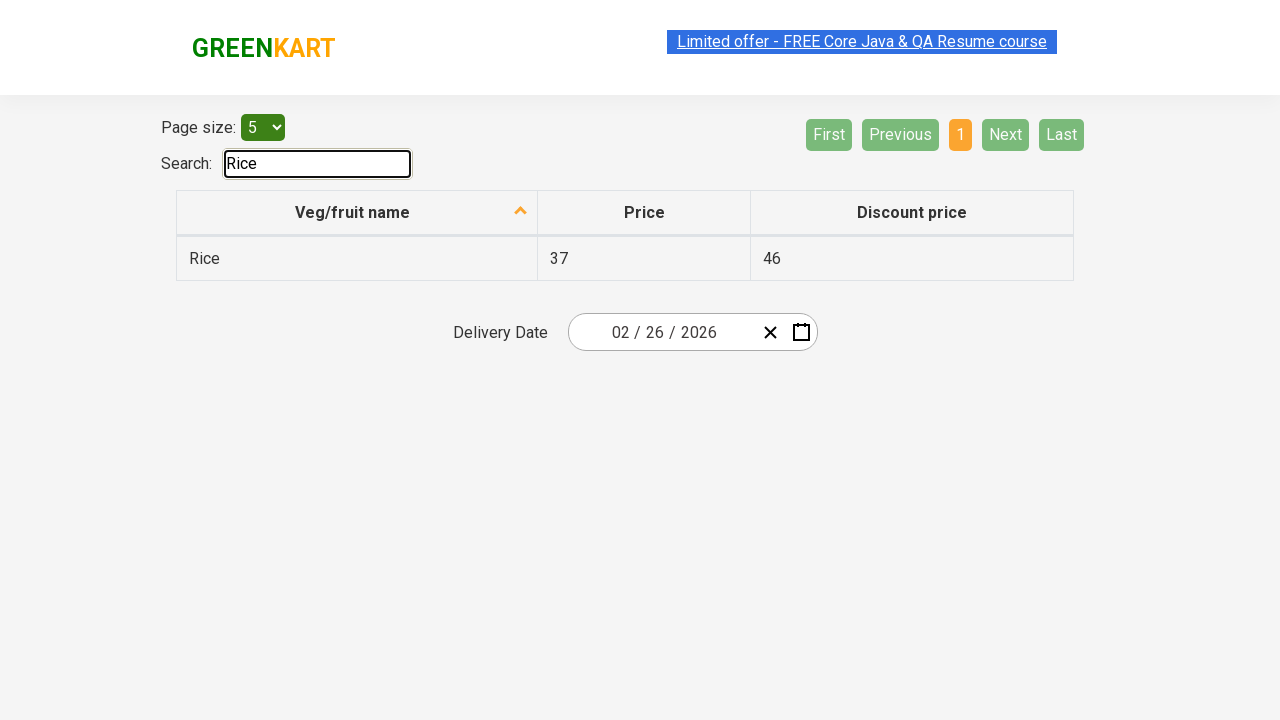

Retrieved all vegetable cells from filtered table
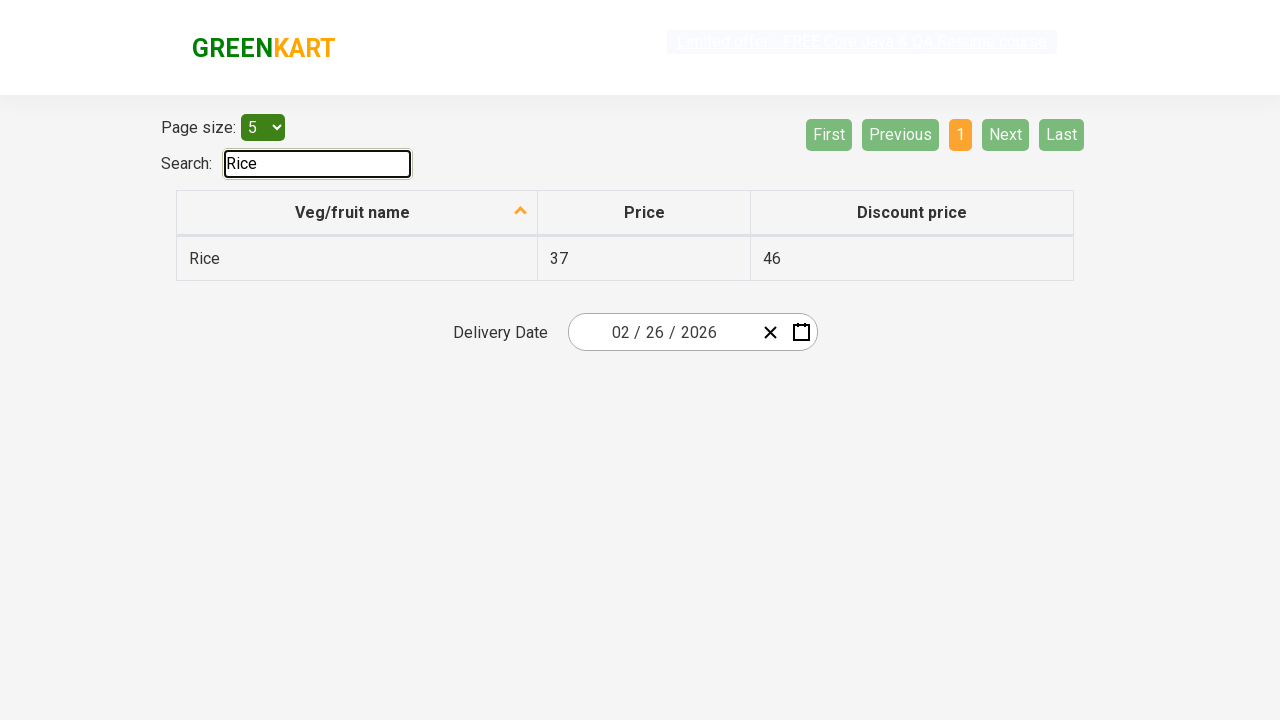

Verified filtered result 'Rice' contains 'Rice'
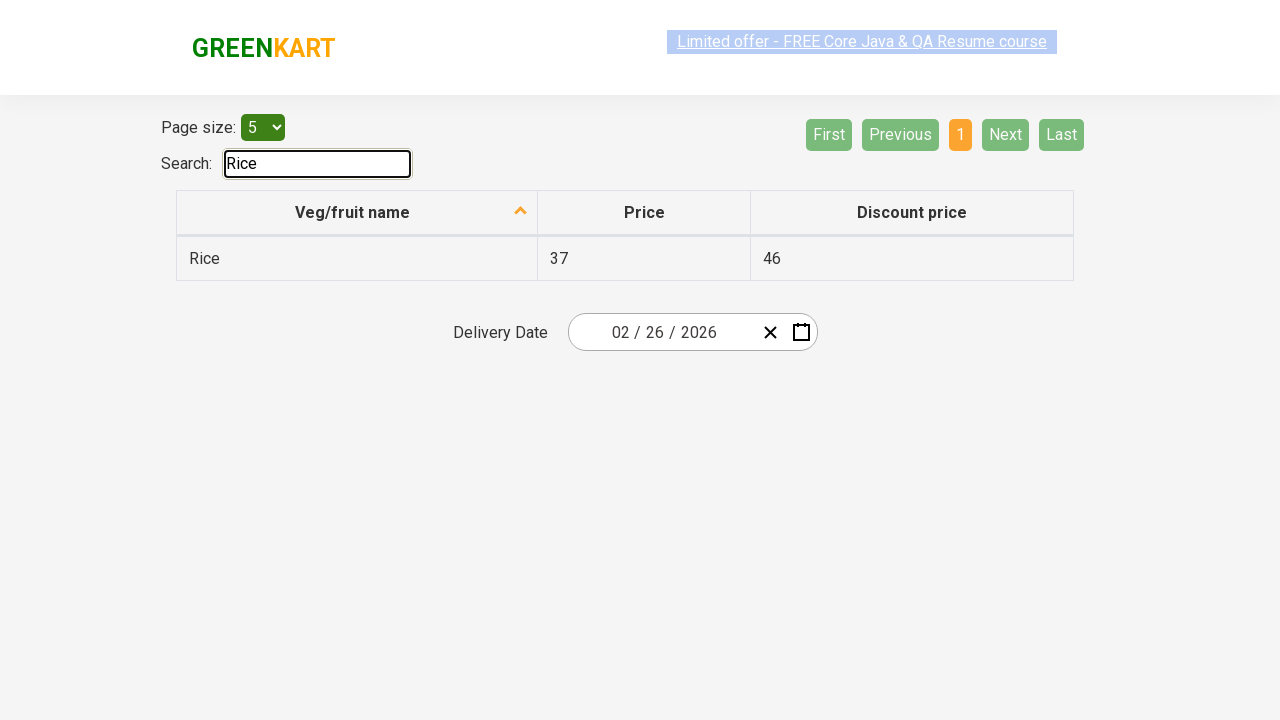

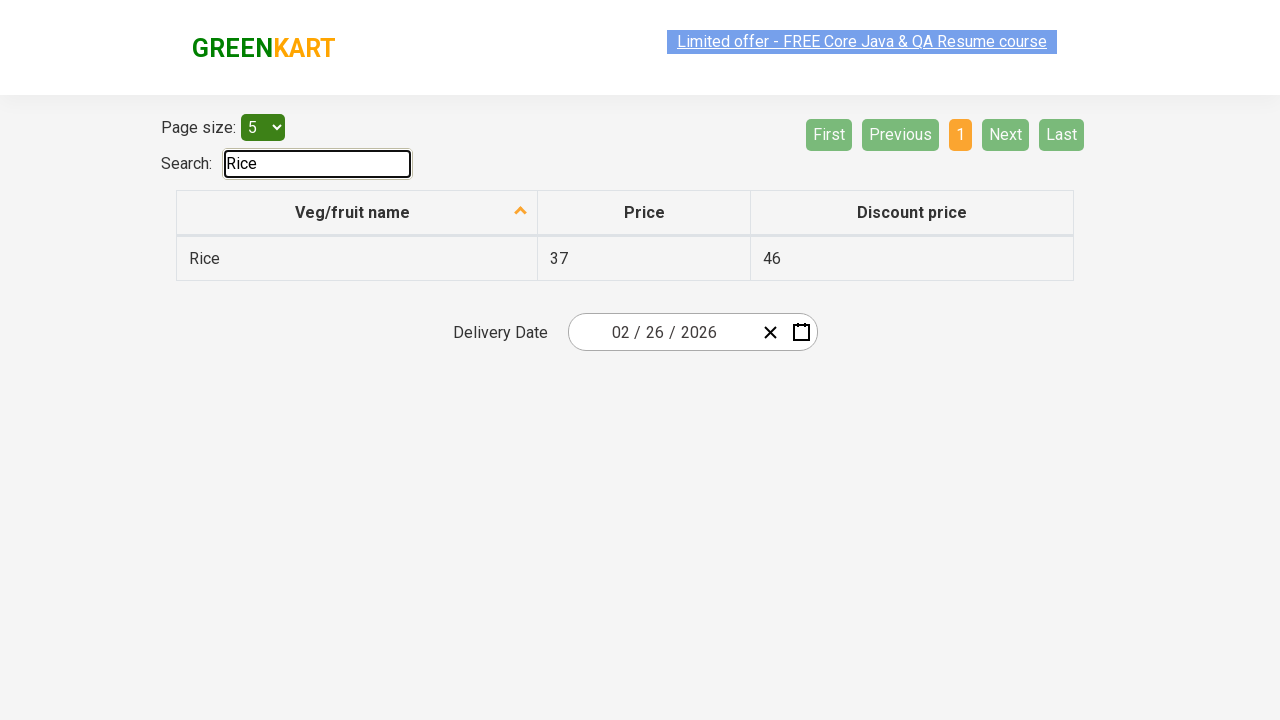